Tests JavaScript alert handling by clicking buttons to trigger simple, confirmation, and prompt alerts, then interacting with each alert type (accept, dismiss, send text)

Starting URL: https://the-internet.herokuapp.com/javascript_alerts

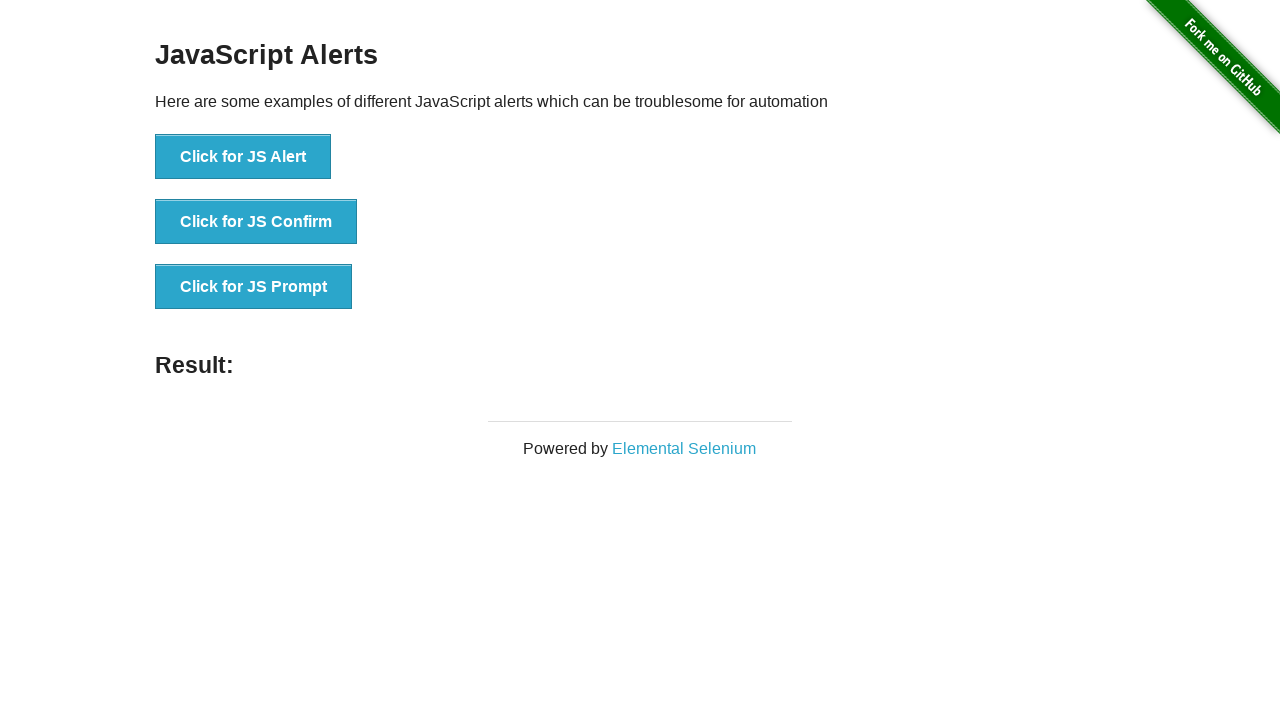

Clicked button to trigger simple alert at (243, 157) on button[onclick='jsAlert()']
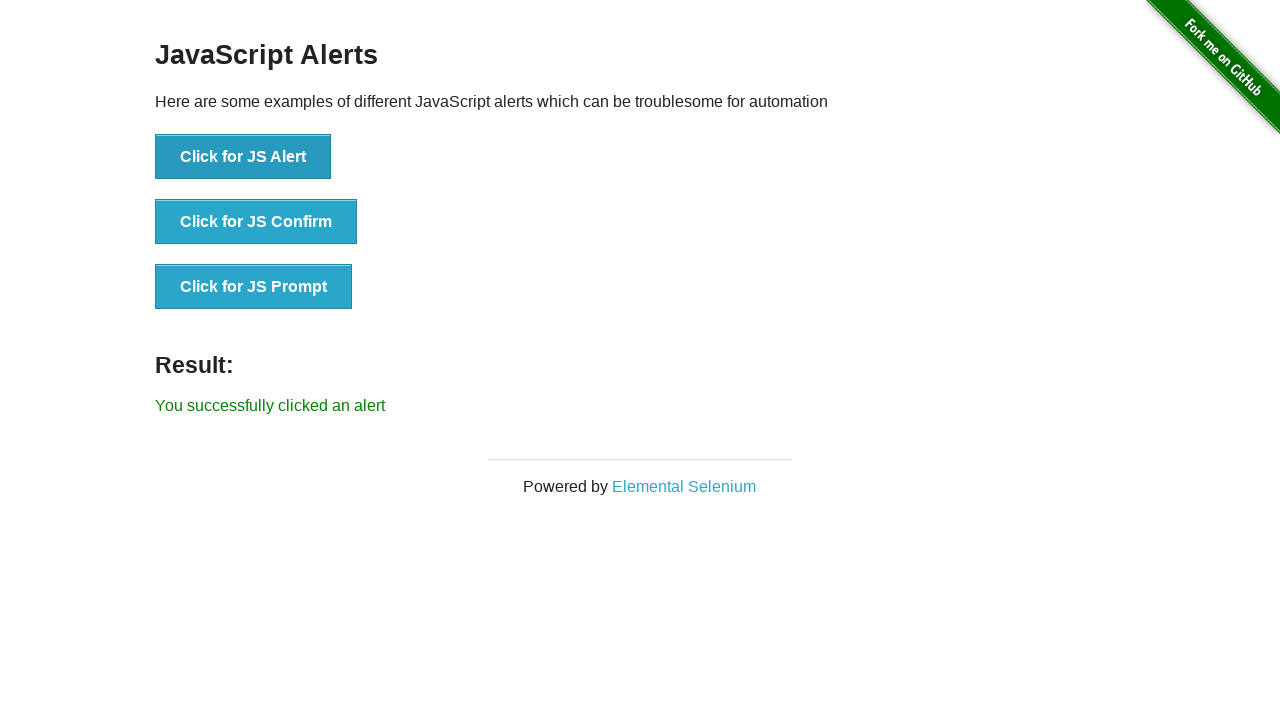

Set up dialog handler to accept alerts and clicked simple alert button at (243, 157) on button[onclick='jsAlert()']
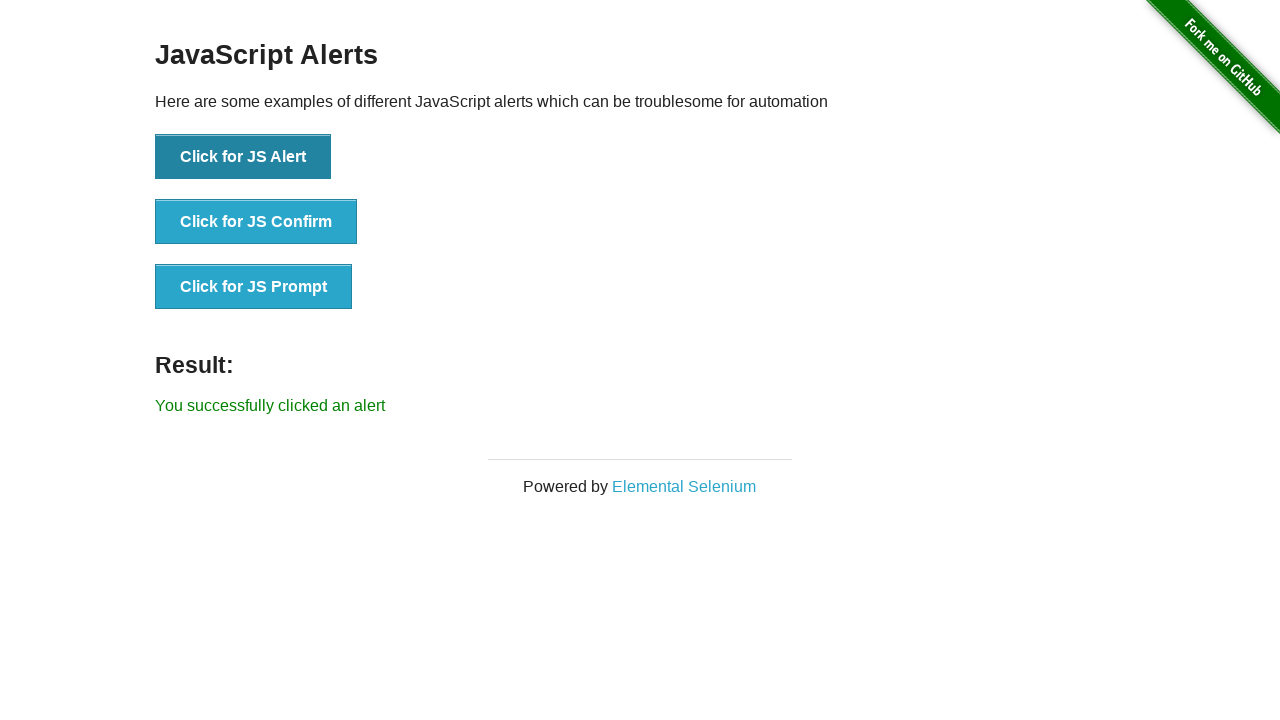

Waited for page to process simple alert
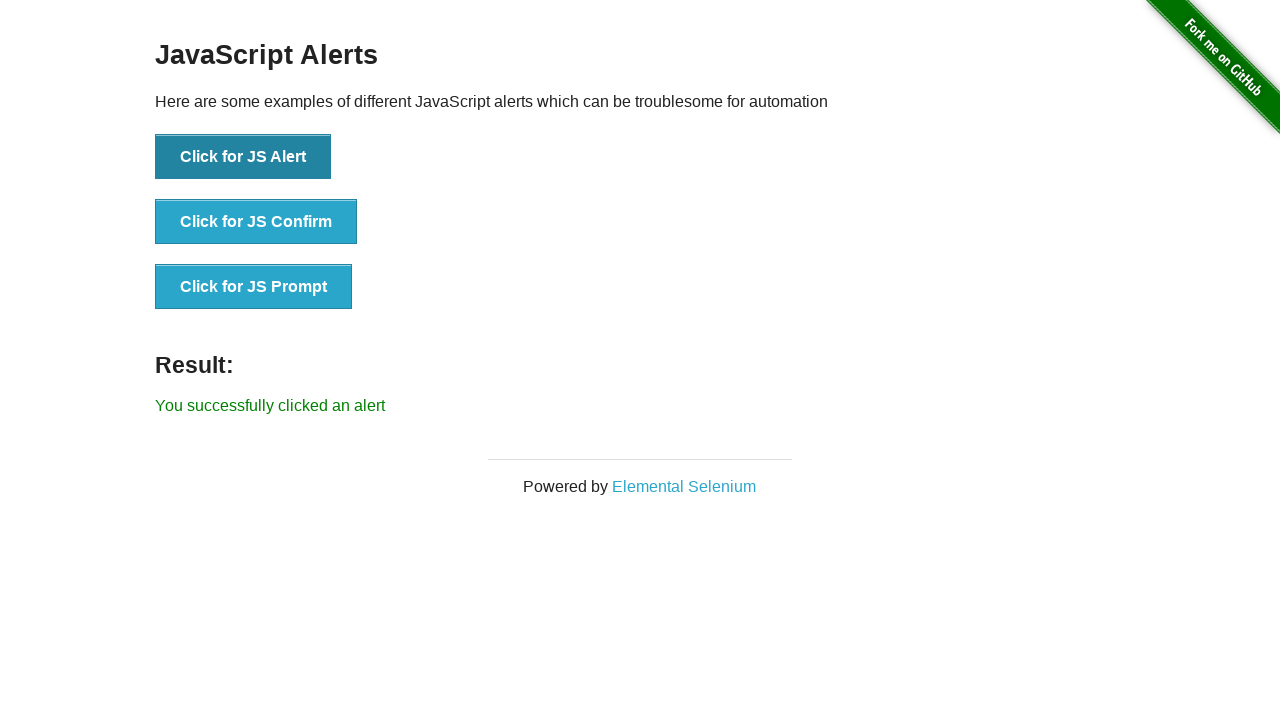

Set up dialog handler to dismiss confirmation alert and clicked confirmation button at (256, 222) on button[onclick='jsConfirm()']
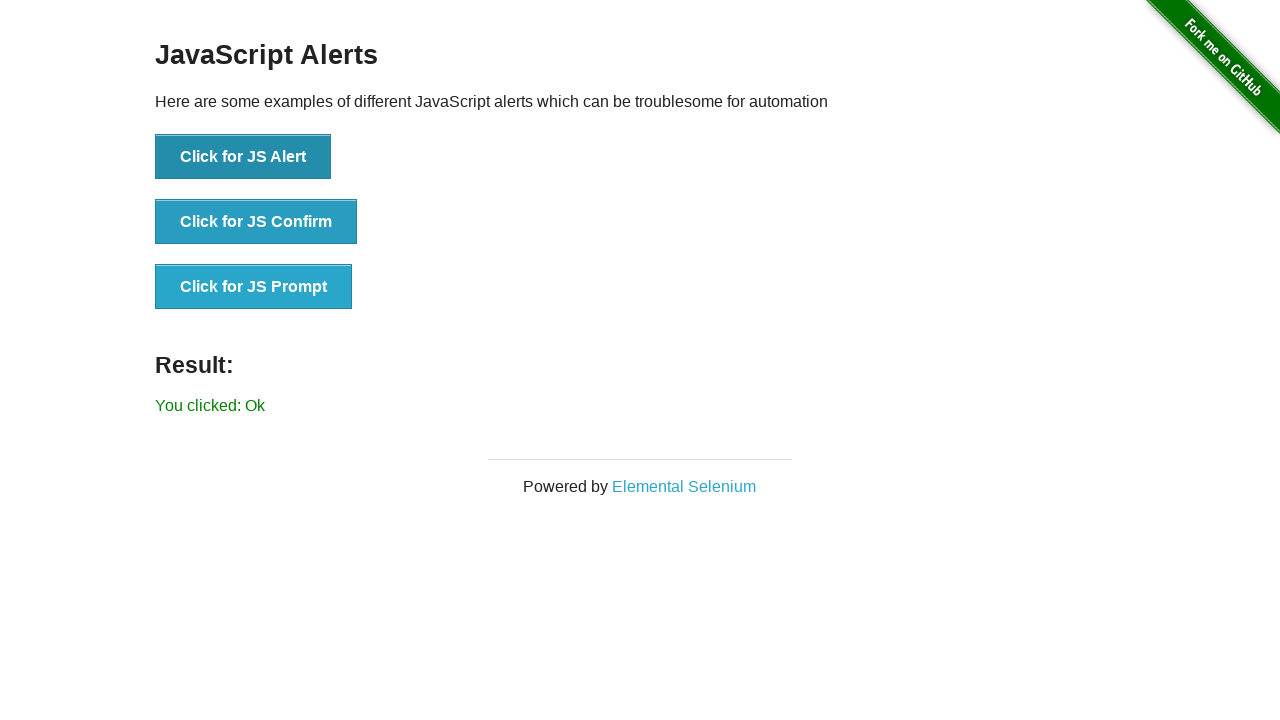

Waited for page to process confirmation alert
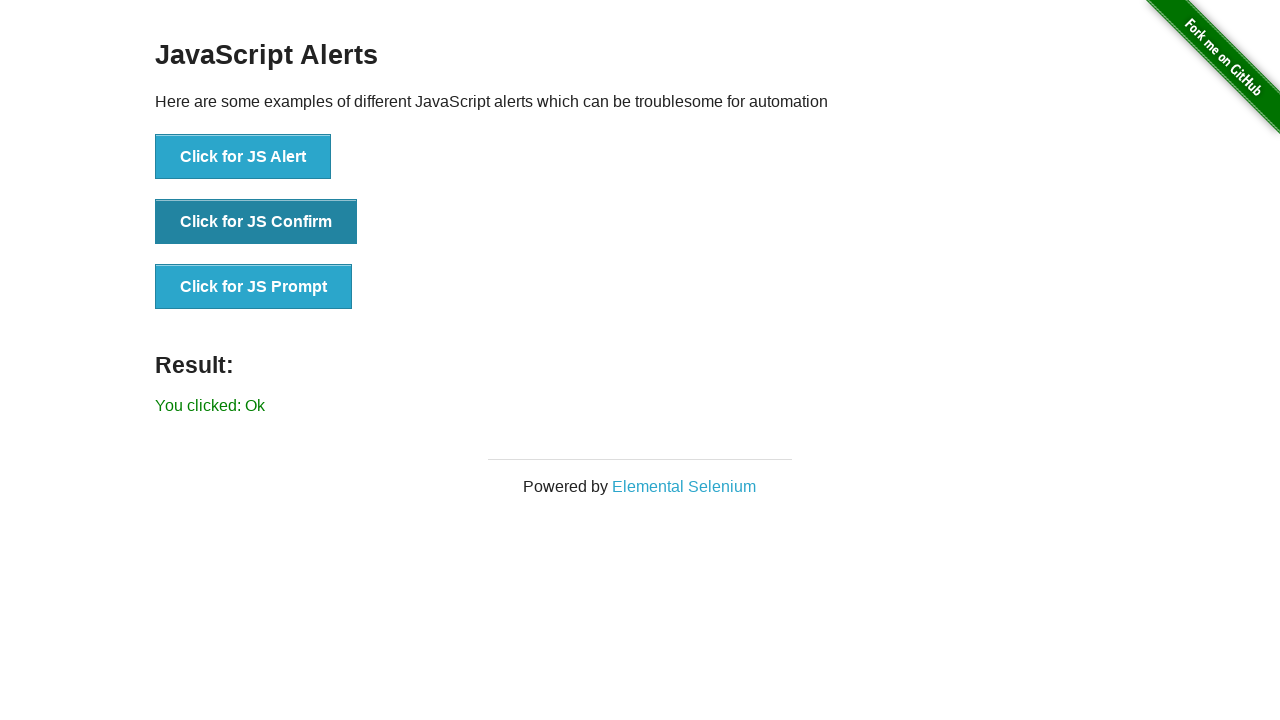

Set up dialog handler to enter 'Avinash' in prompt alert and clicked prompt button at (254, 287) on button[onclick='jsPrompt()']
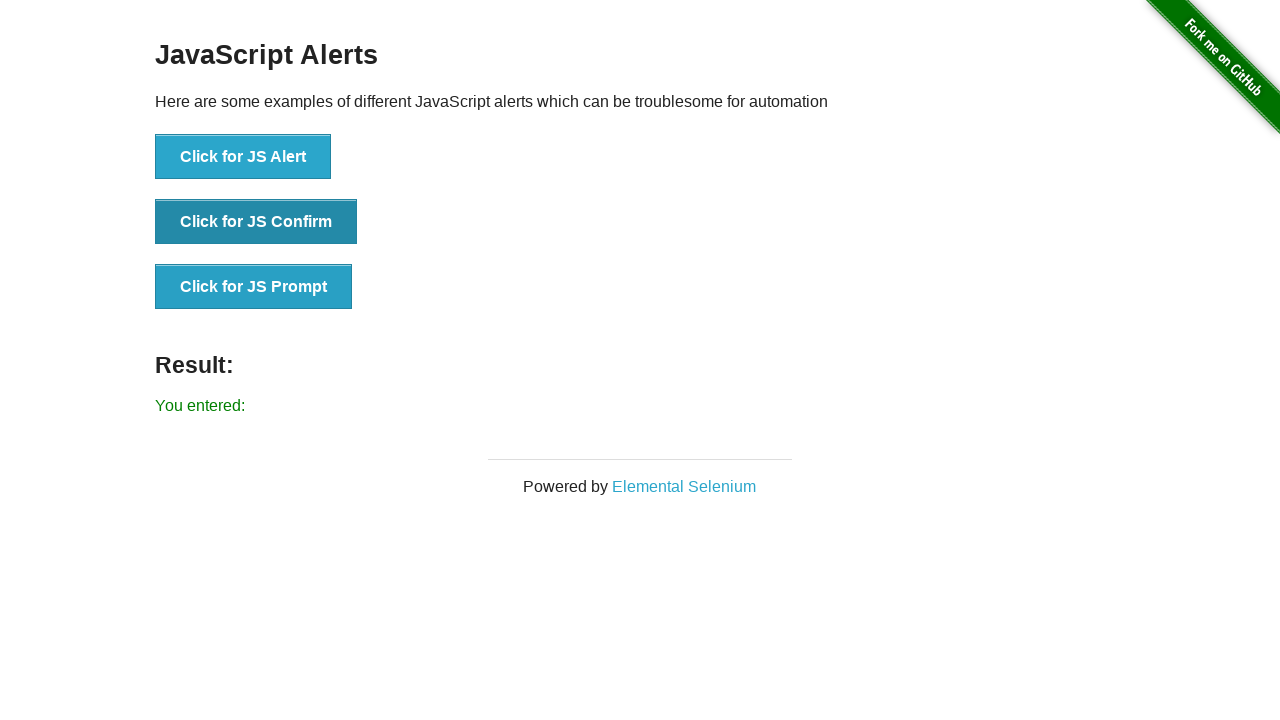

Waited for result element to display after prompt interaction
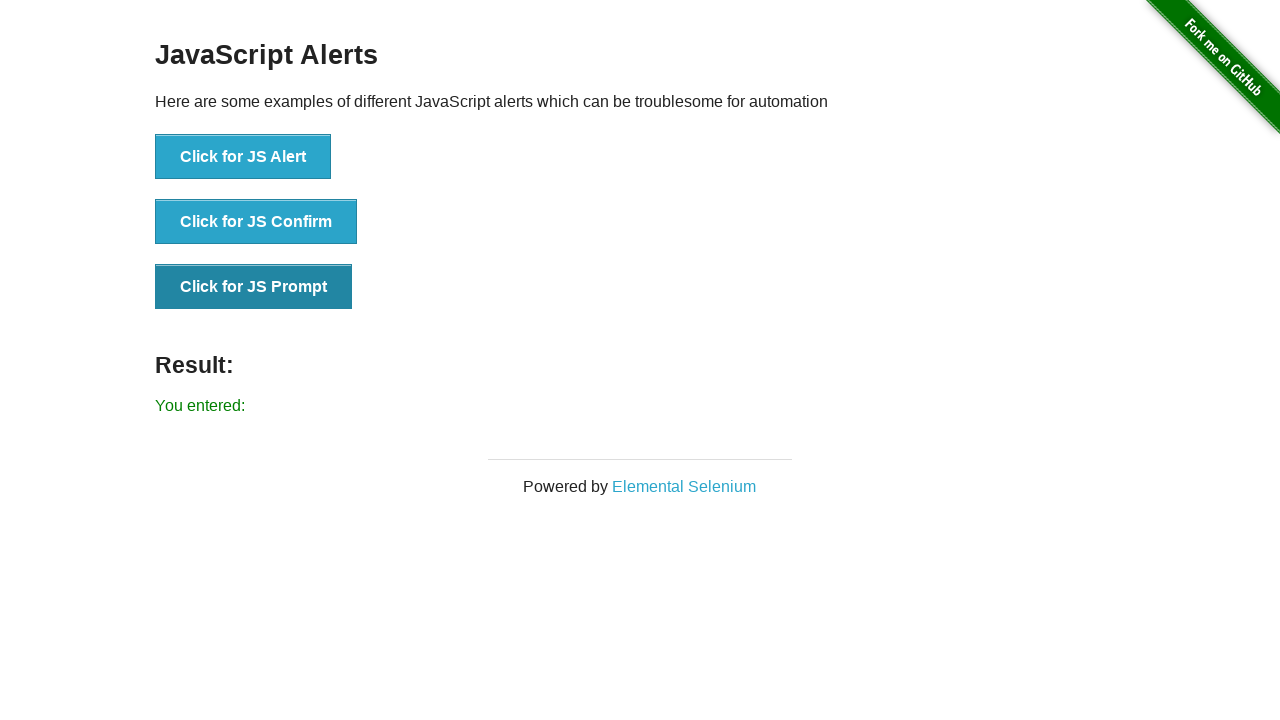

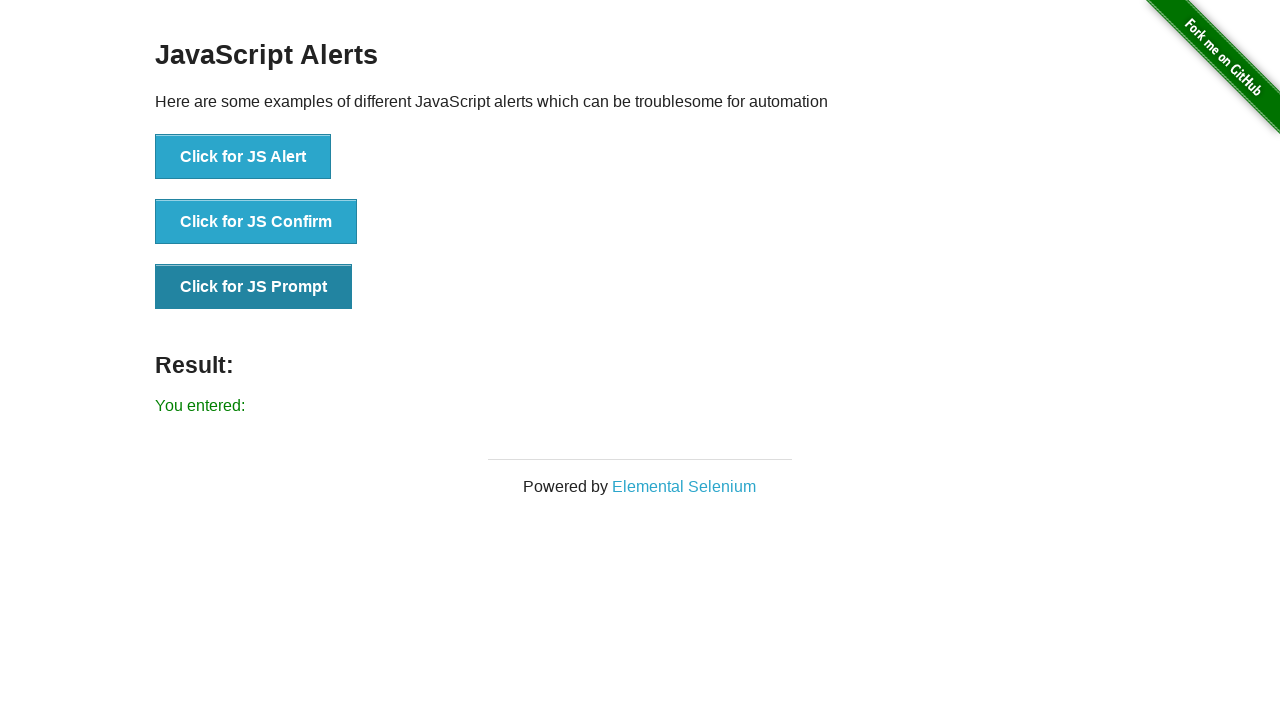